Tests JavaScript confirmation alert by clicking a button, accepting the confirm dialog, and verifying the result text is displayed

Starting URL: https://practice.cydeo.com/javascript_alerts

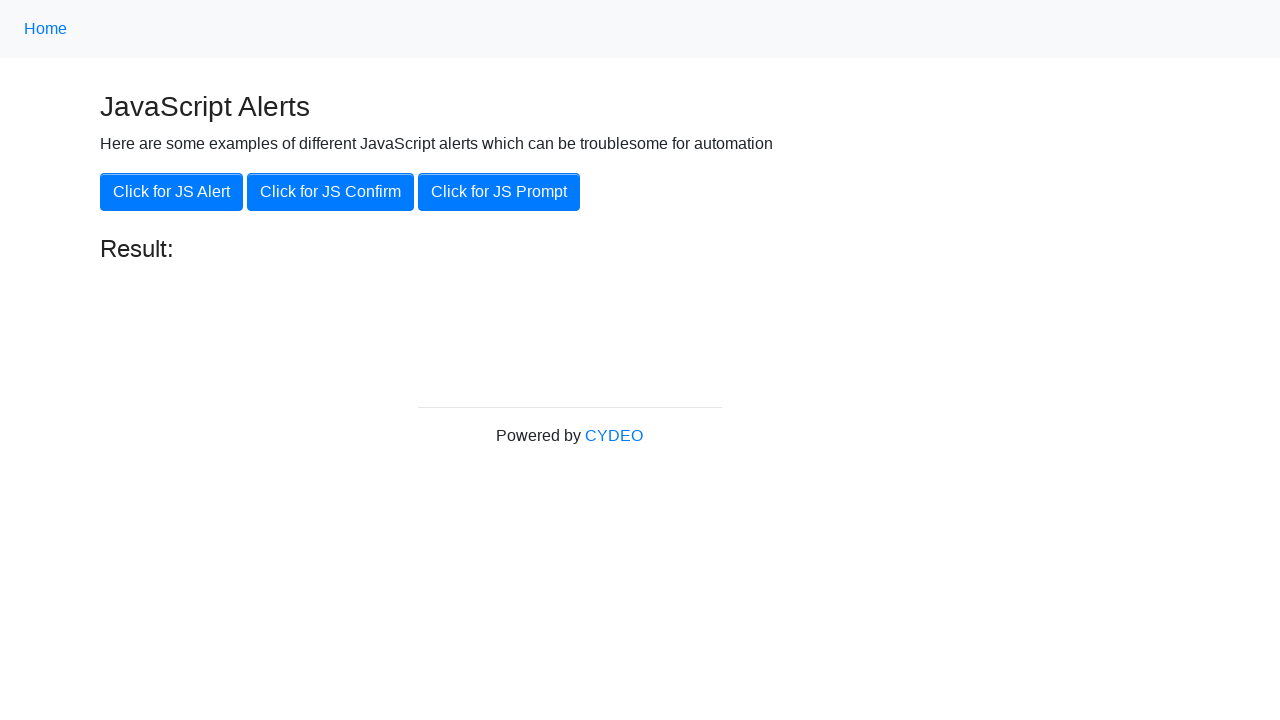

Set up dialog handler to accept confirmation alerts
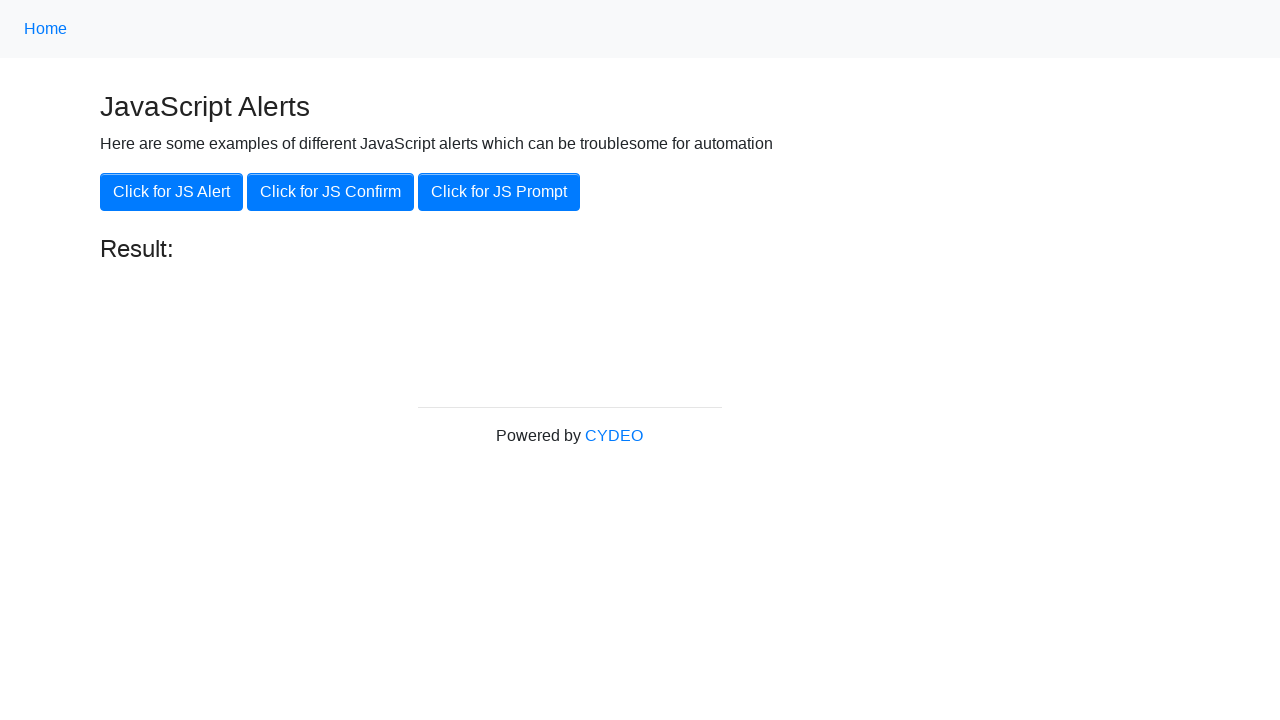

Clicked the 'Click for JS Confirm' button at (330, 192) on xpath=//button[.='Click for JS Confirm']
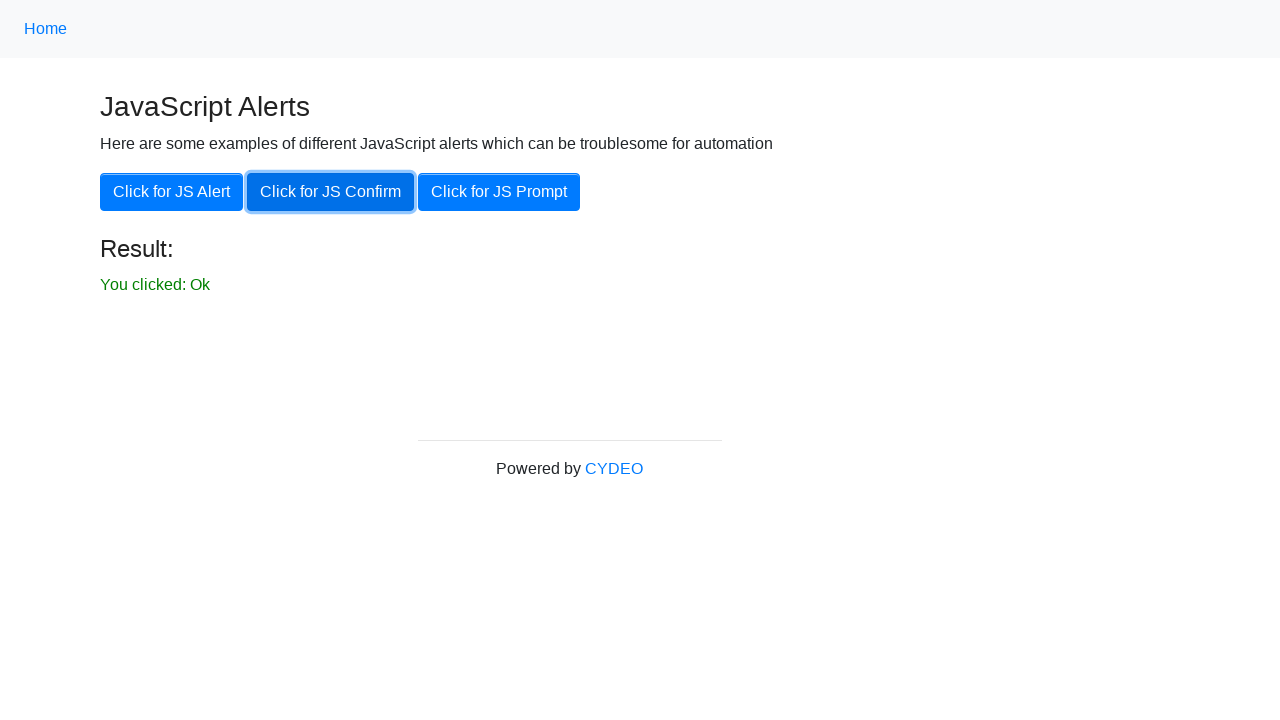

Result text element became visible after confirming dialog
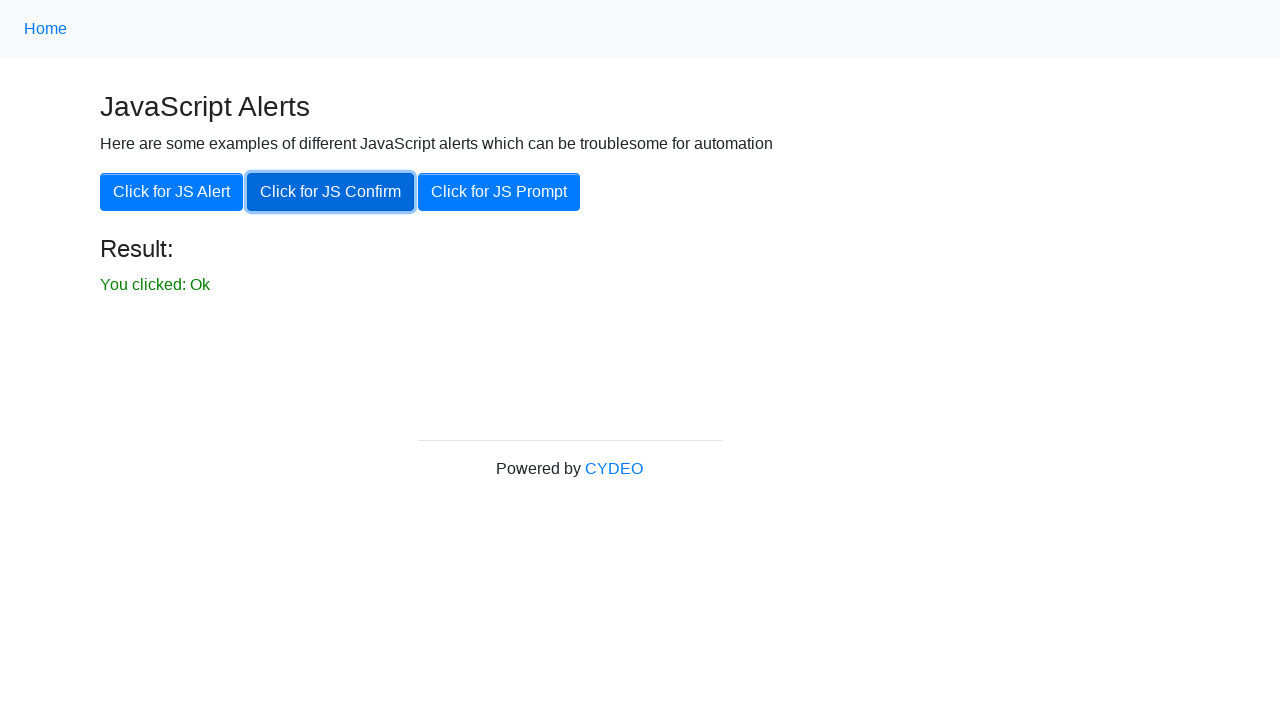

Verified result text is displayed confirming 'Ok' was clicked
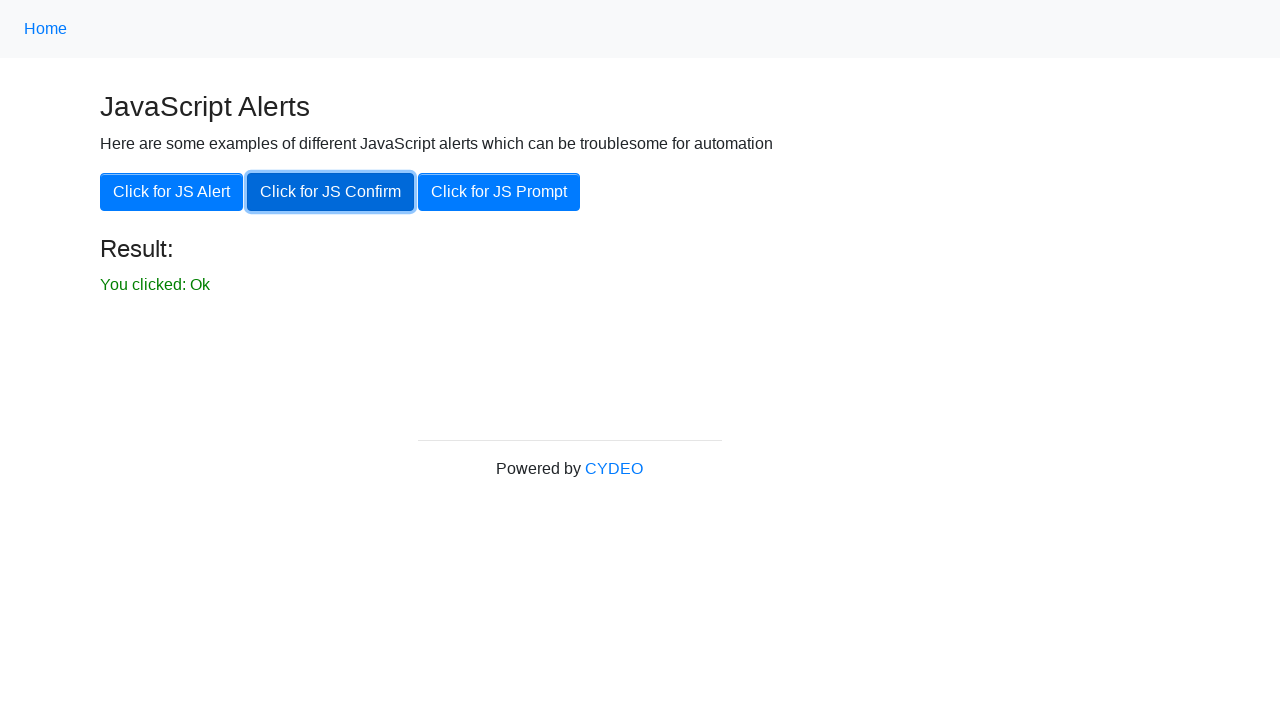

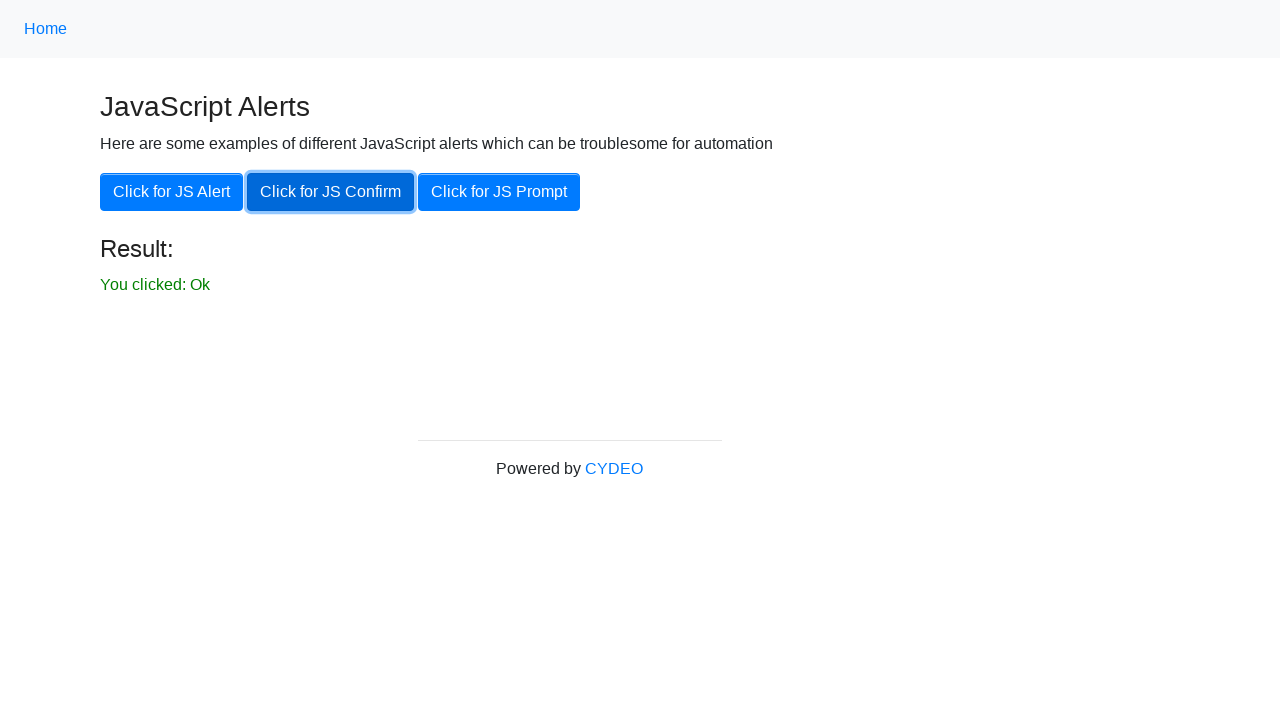